Tests browsing languages on 99 Bottles of Beer site by navigating to the Browse Languages section and filtering by letter I.

Starting URL: https://www.99-bottles-of-beer.net/

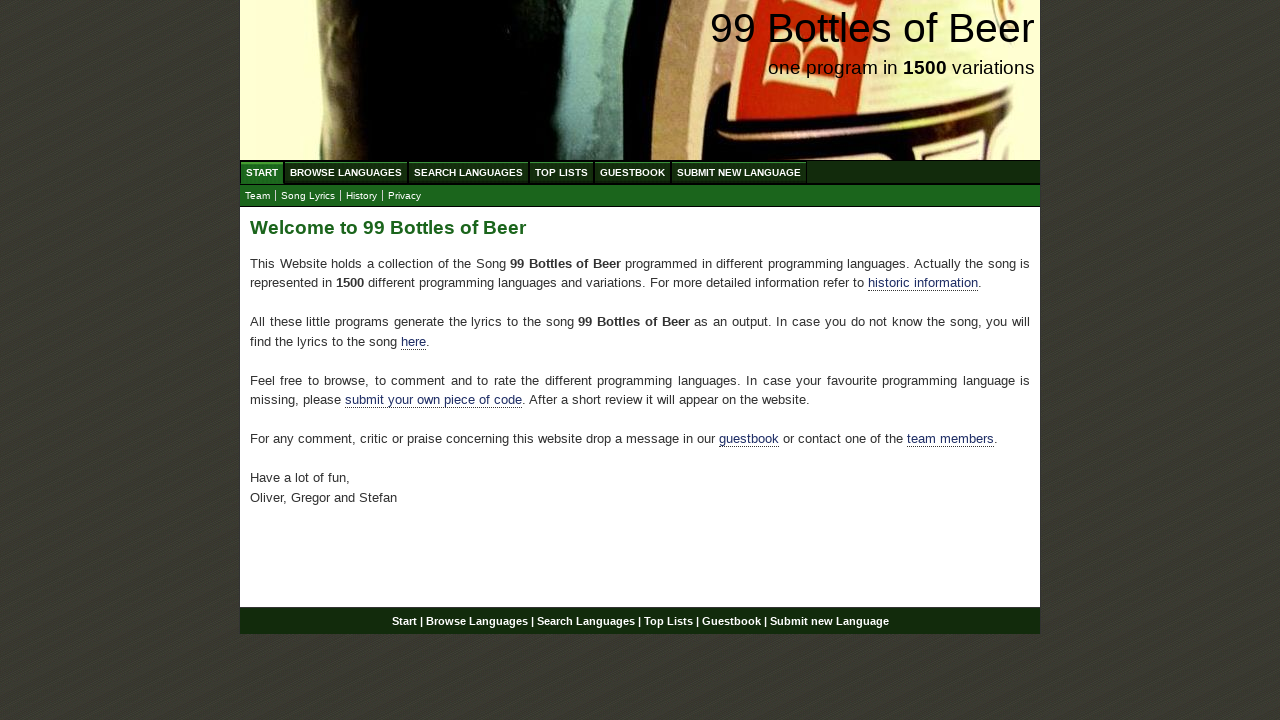

Clicked on Browse Languages tab at (346, 172) on a[href='/abc.html']
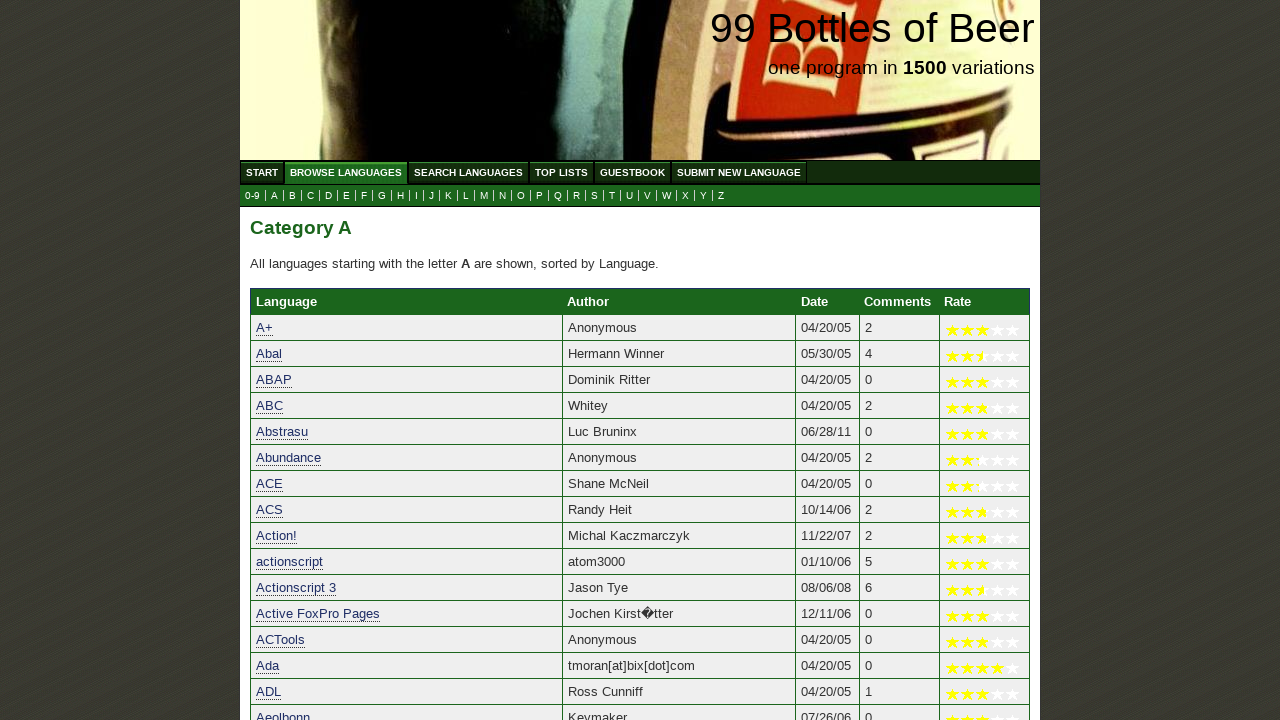

Clicked on letter I to filter languages at (416, 196) on a[href='i.html']
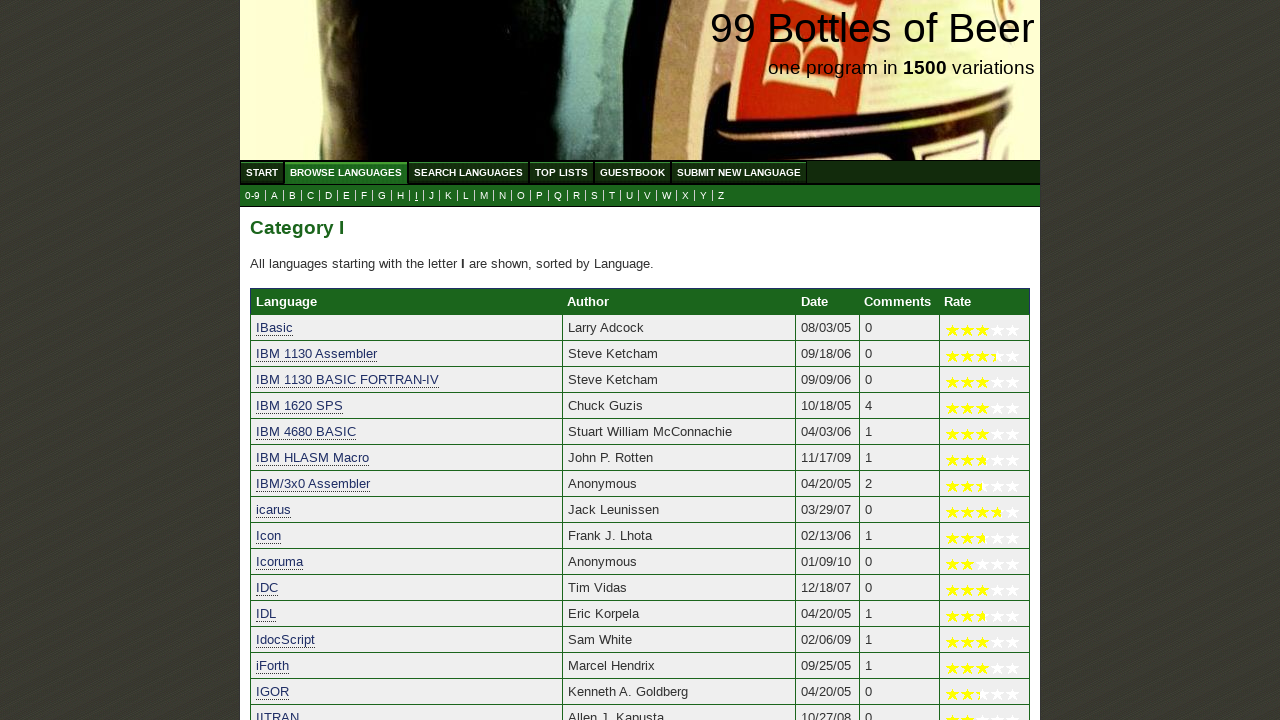

Language list loaded for letter I
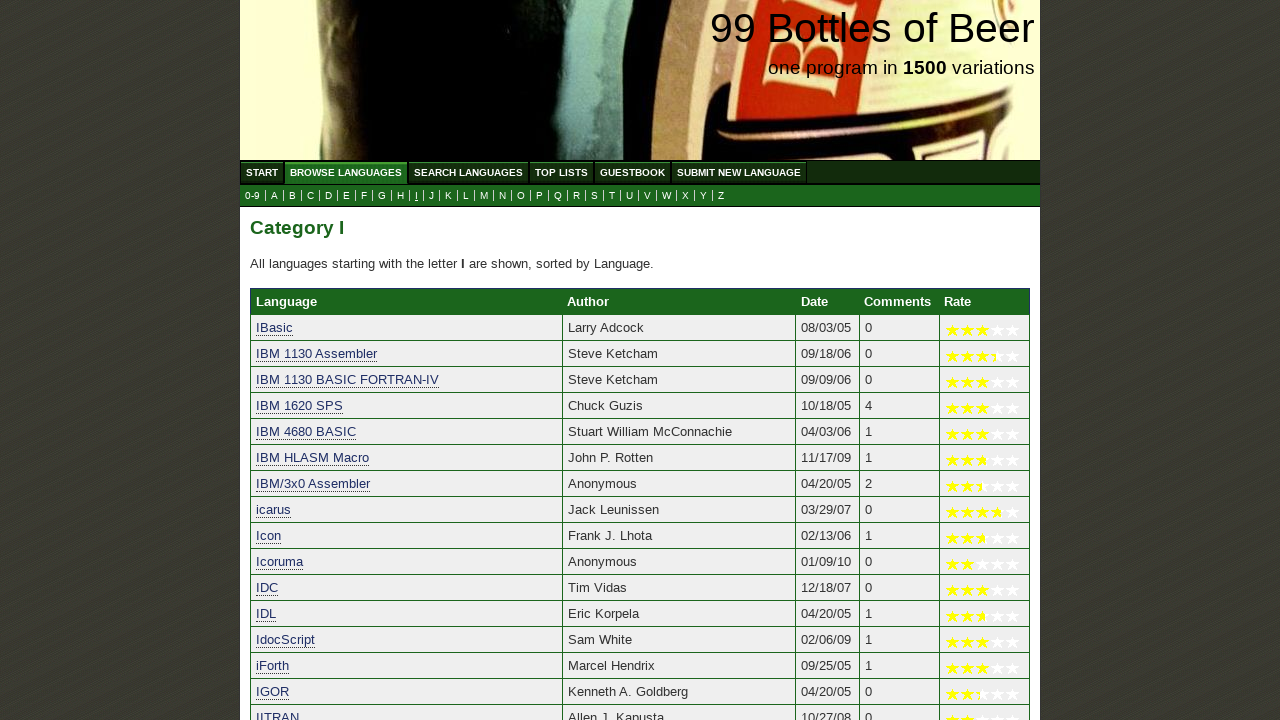

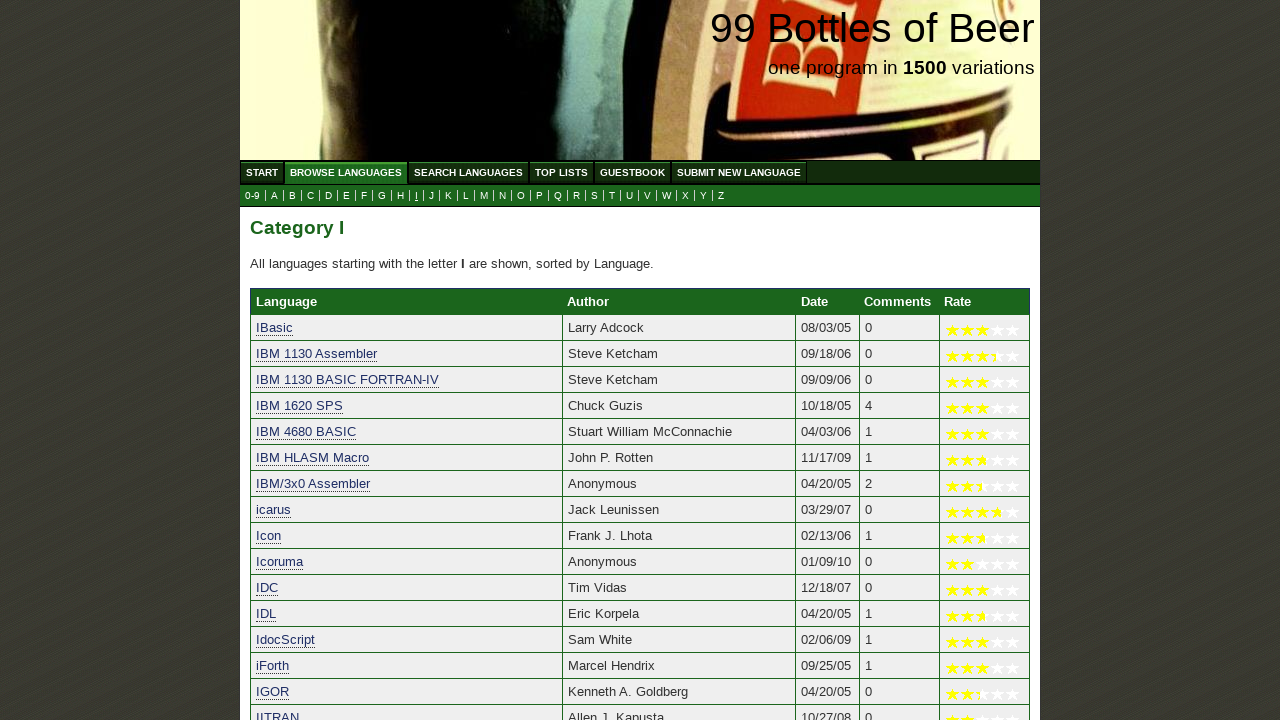